Tests auto-complete widget functionality by typing in the input fields and selecting color options from the dropdown suggestions for both multi-select and single-select auto-complete inputs.

Starting URL: https://demoqa.com/auto-complete

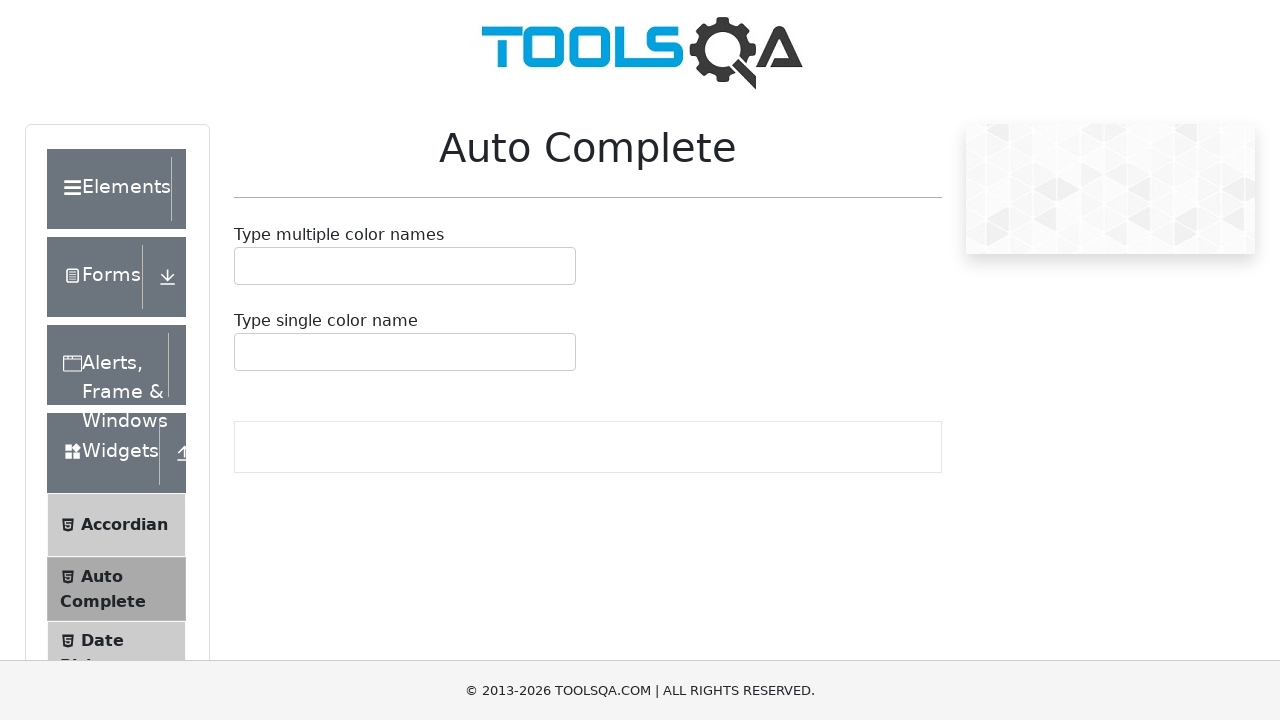

Typed 'r' in multi-select autocomplete input field on //*[@id='autoCompleteMultipleContainer']//input
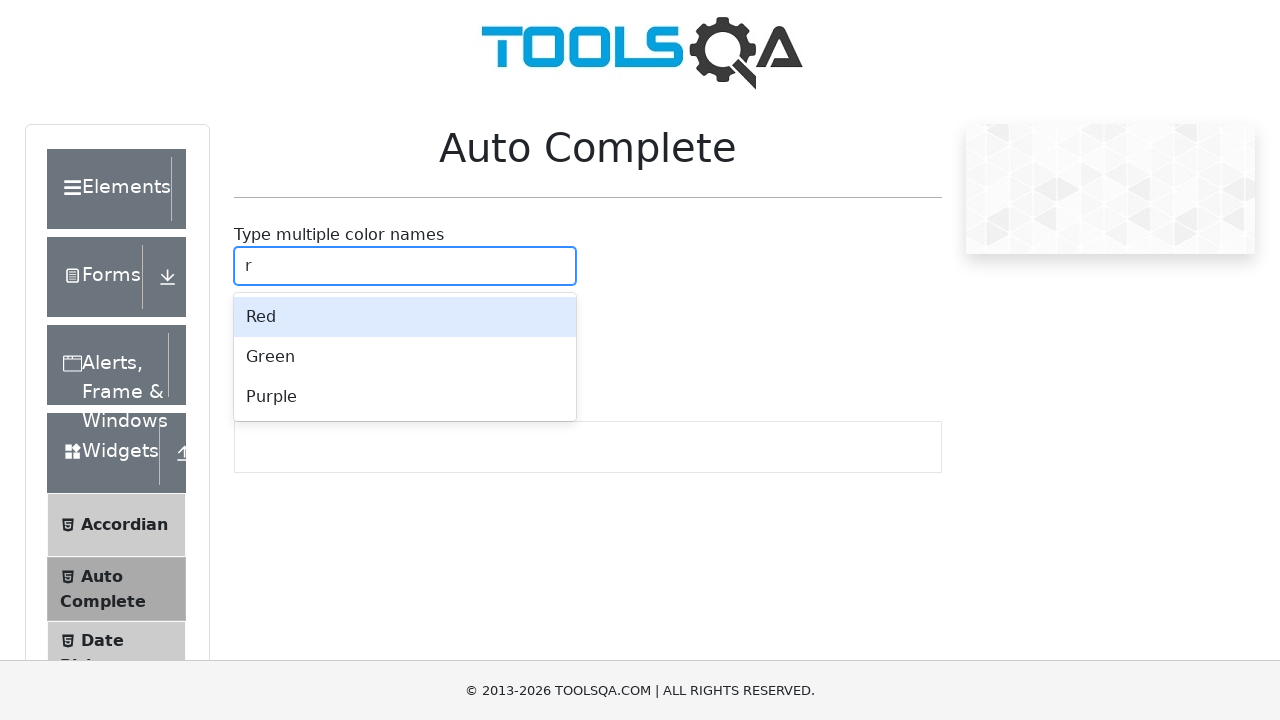

Selected 'Green' from multi-select dropdown suggestions at (405, 357) on xpath=//*[contains(@class,'auto-complete__option')][contains(text(),'Green')]
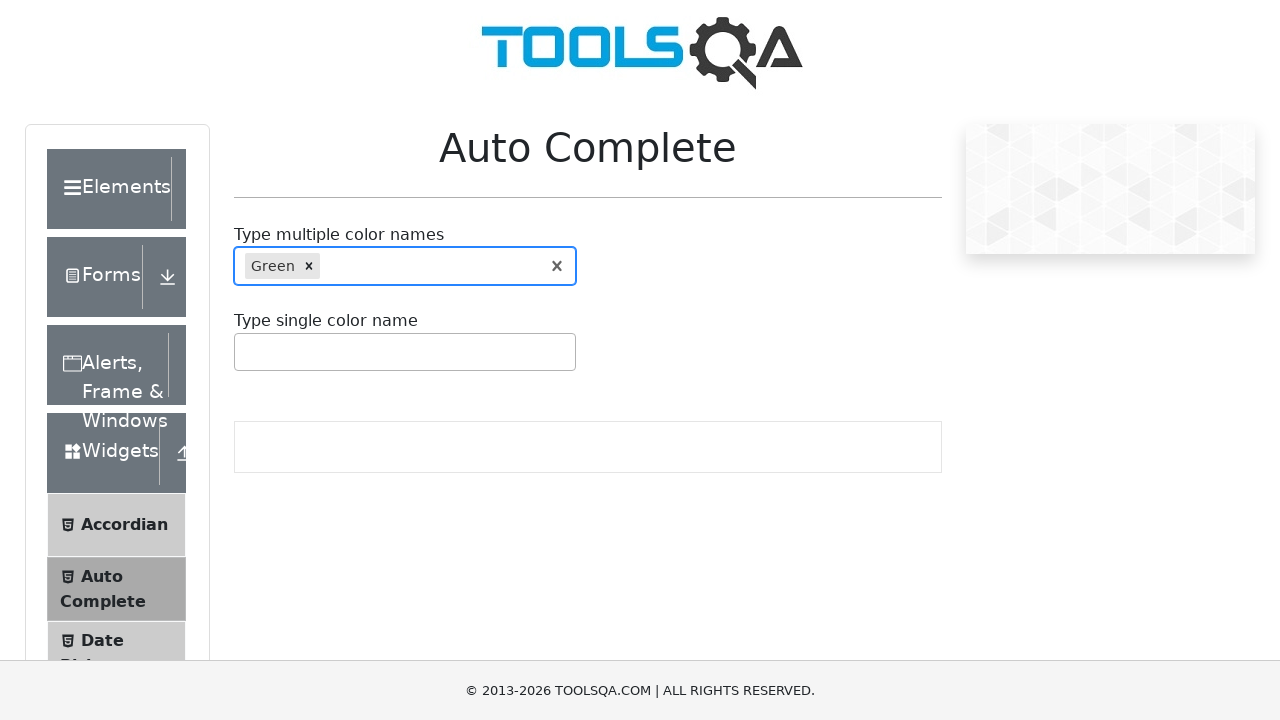

Typed 'r' in multi-select autocomplete input field again on //*[@id='autoCompleteMultipleContainer']//input
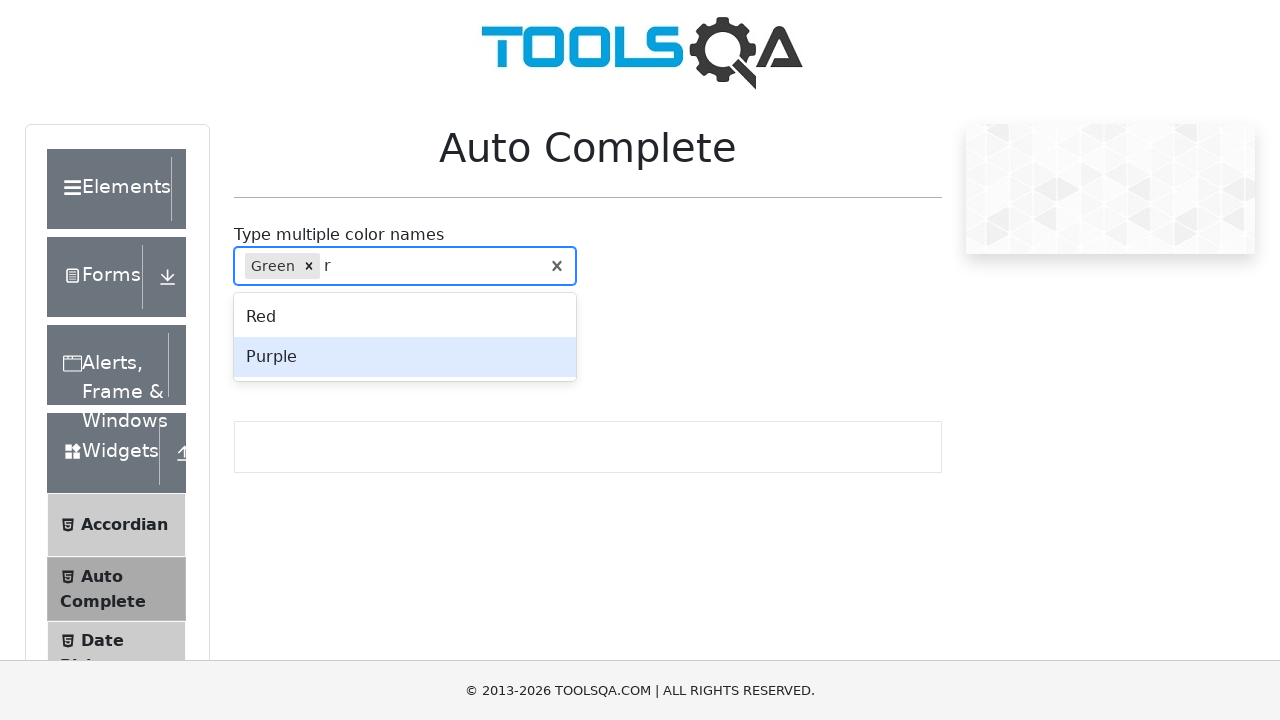

Selected 'Red' from multi-select dropdown suggestions at (405, 317) on xpath=//*[contains(@class,'auto-complete__option')][contains(text(),'Red')]
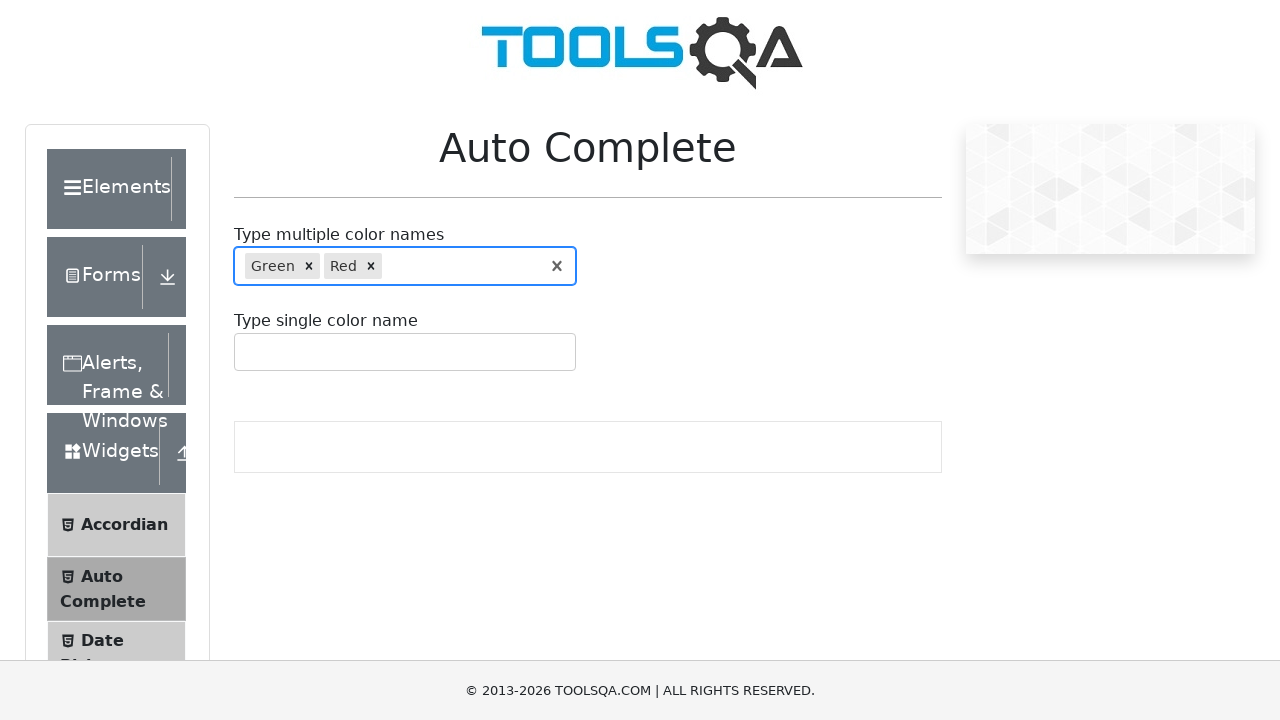

Verified 'Green' is visible in multi-select selections
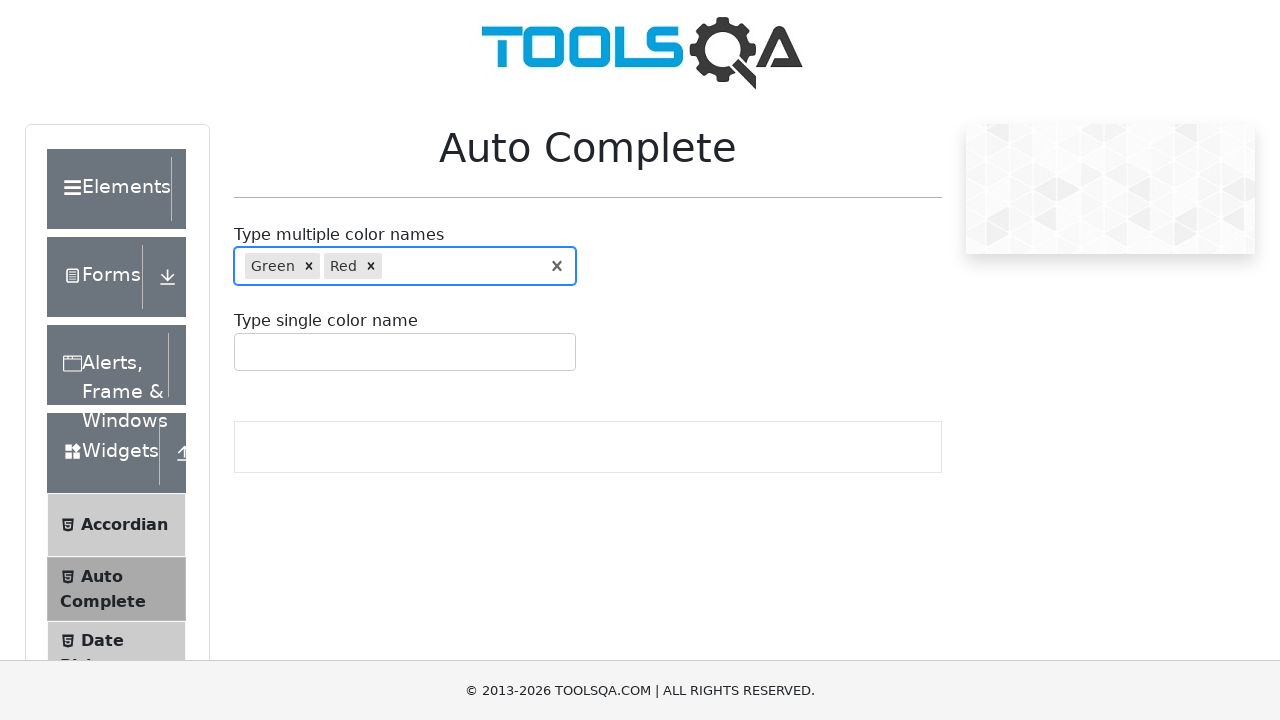

Verified 'Red' is visible in multi-select selections
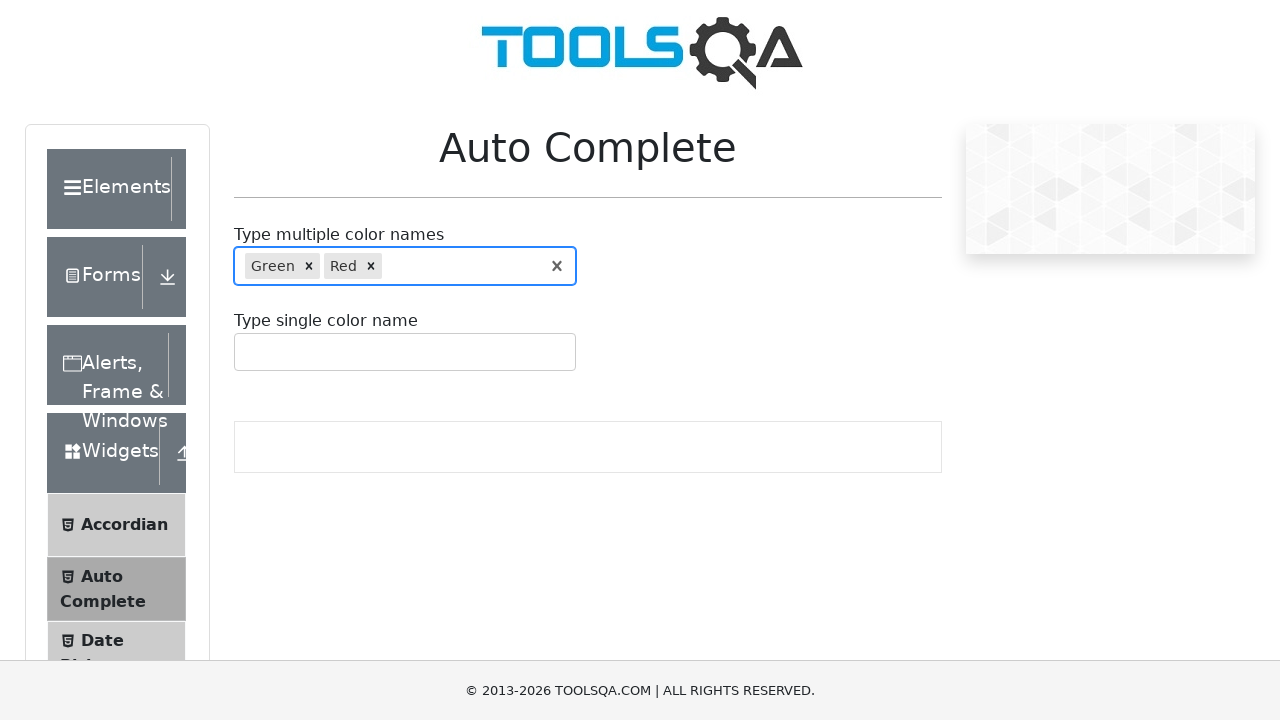

Typed 'r' in single-select autocomplete input field on //*[@id='autoCompleteSingleContainer']//input
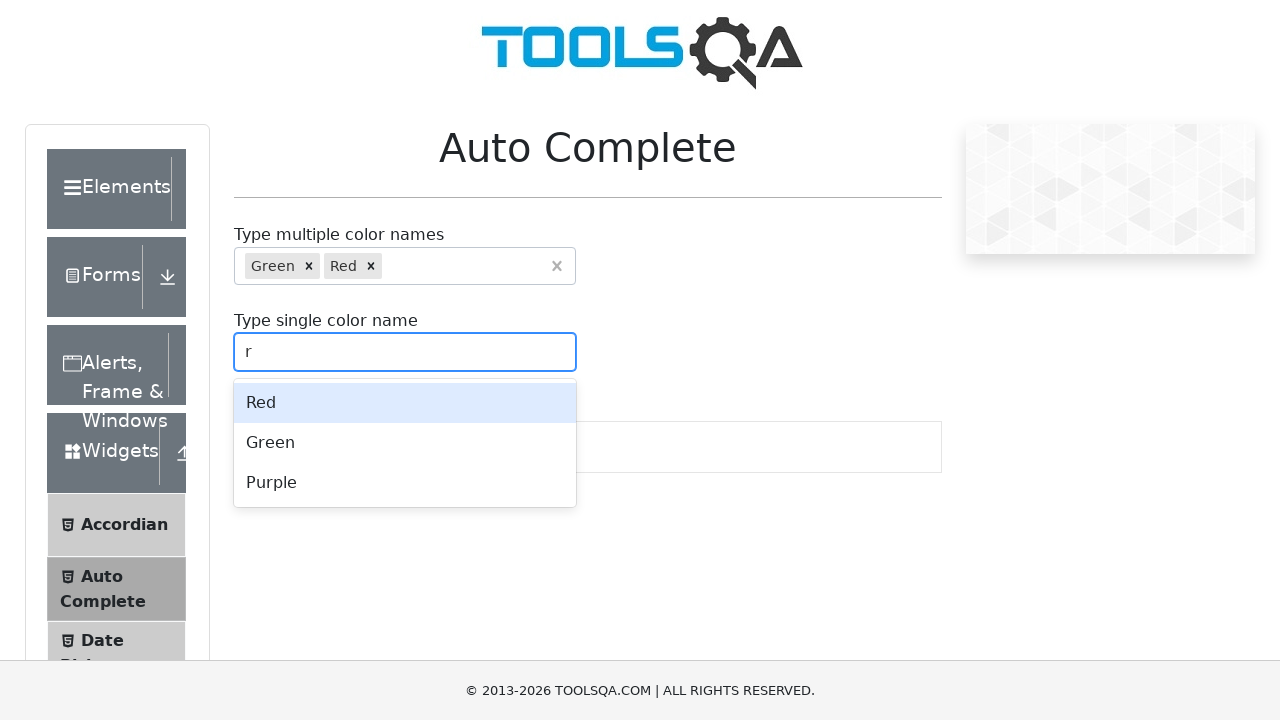

Selected 'Purple' from single-select dropdown suggestions at (405, 483) on xpath=//*[contains(@class,'auto-complete__option')][contains(text(),'Purple')]
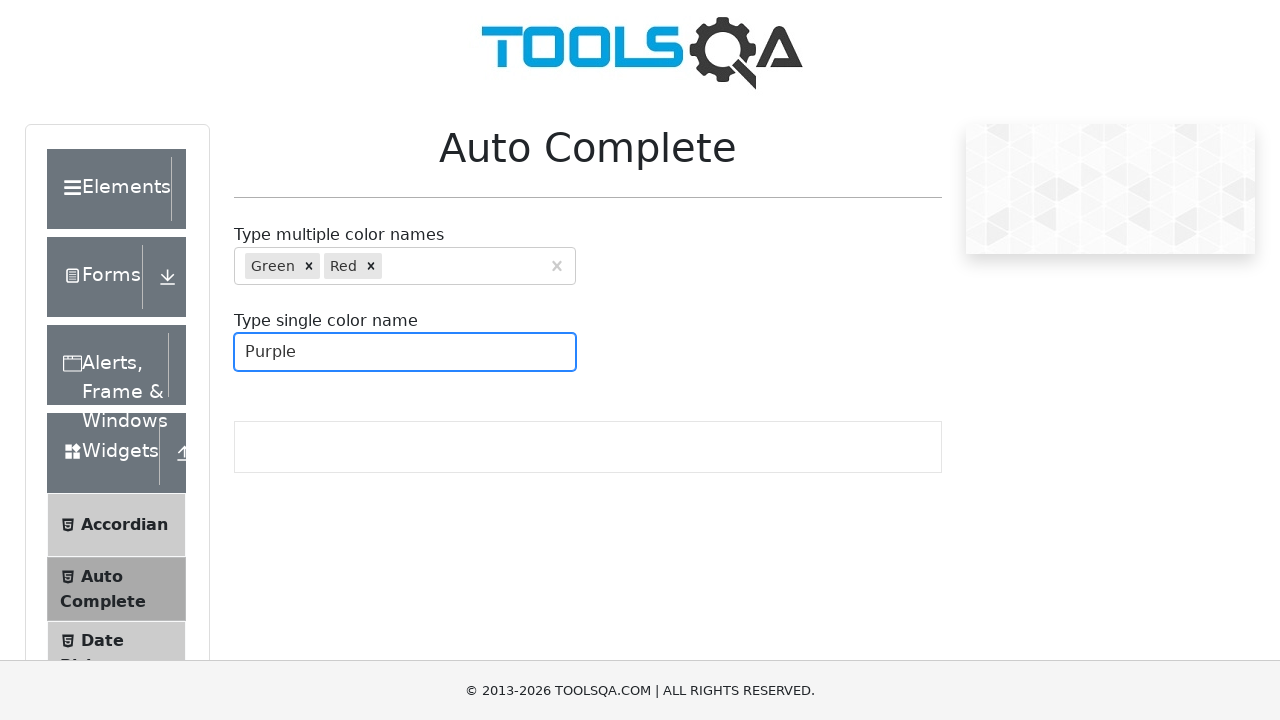

Typed 'r' in single-select autocomplete input field to search for replacement option on //*[@id='autoCompleteSingleContainer']//input
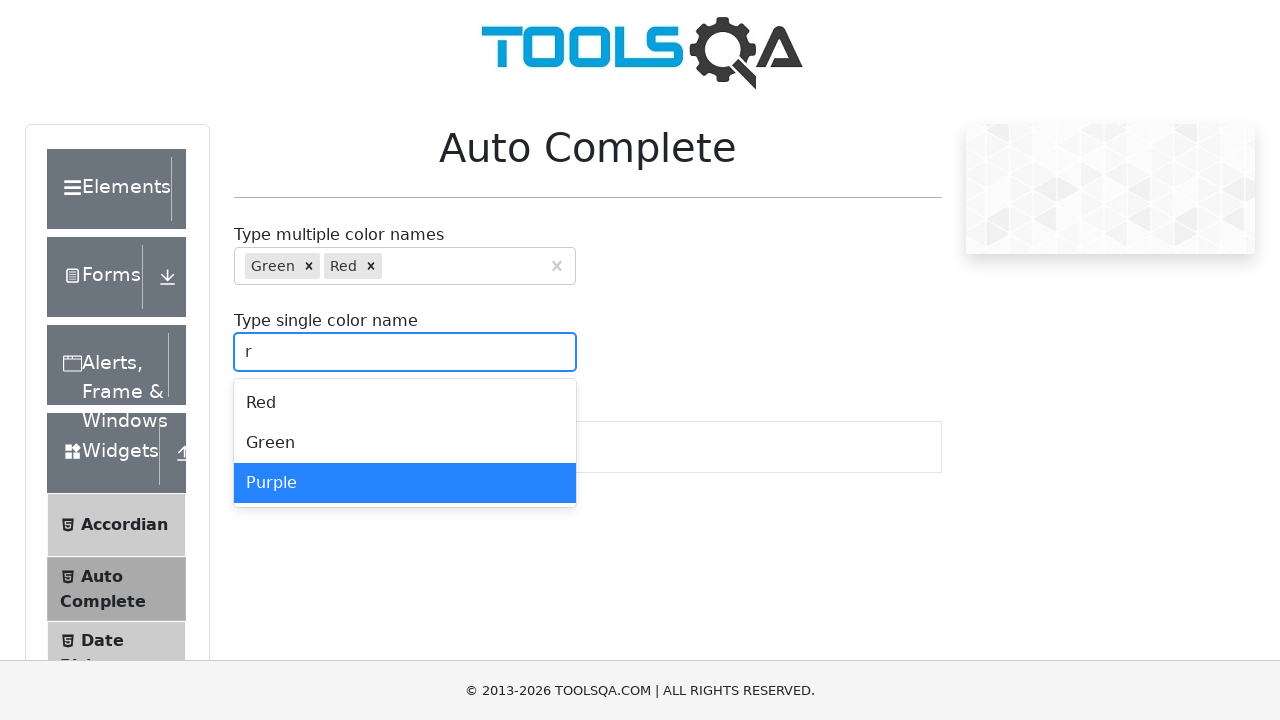

Selected 'Green' from single-select dropdown to replace 'Purple' at (405, 443) on xpath=//*[contains(@class,'auto-complete__option')][contains(text(),'Green')]
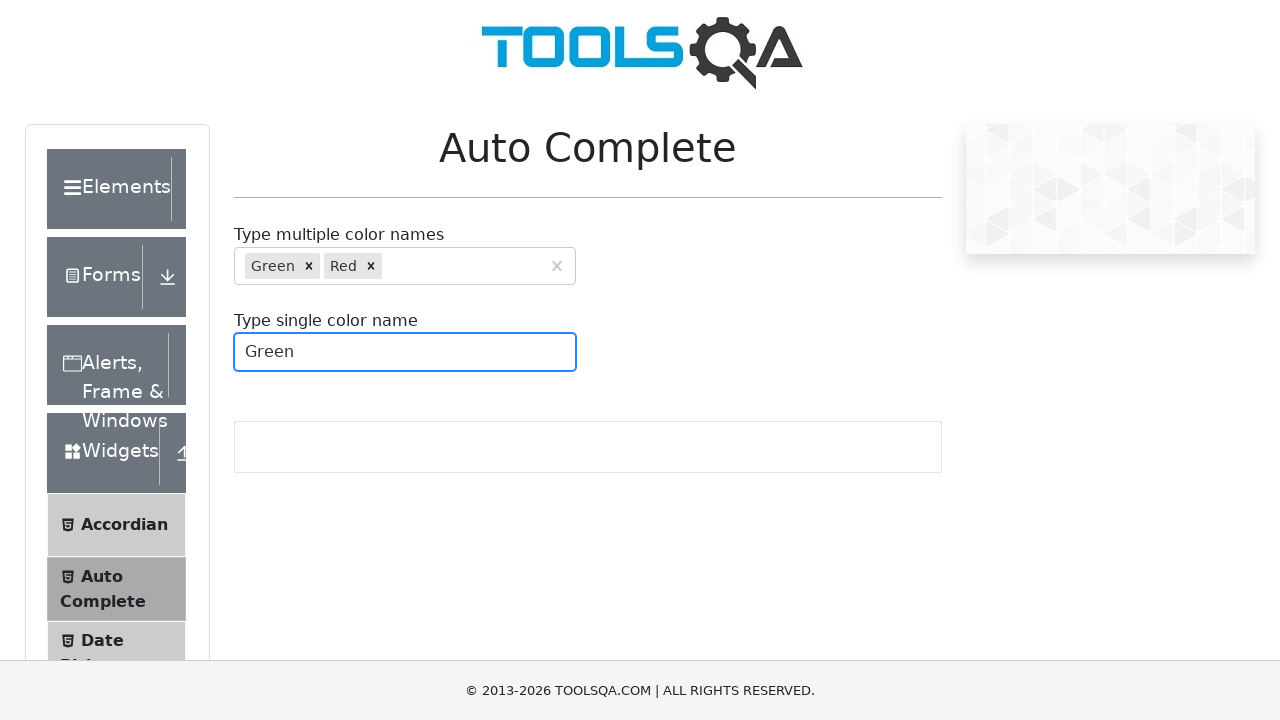

Verified 'Green' is now the selected value in single-select autocomplete
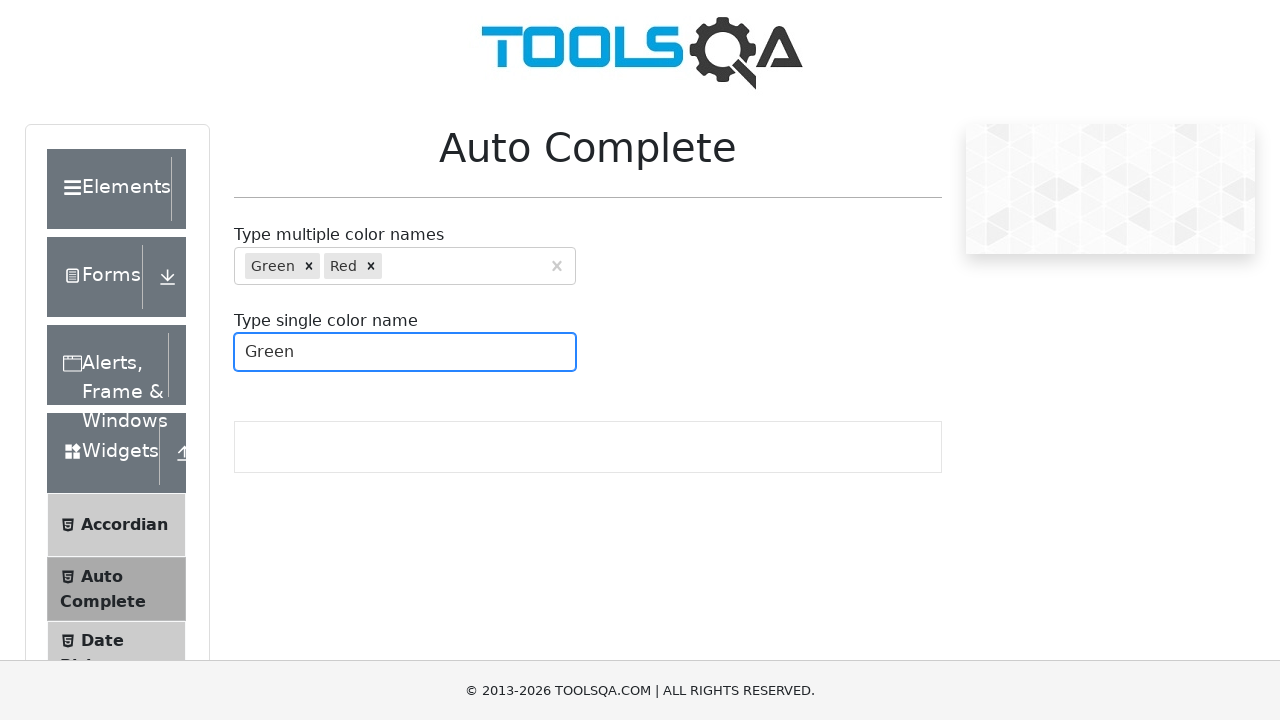

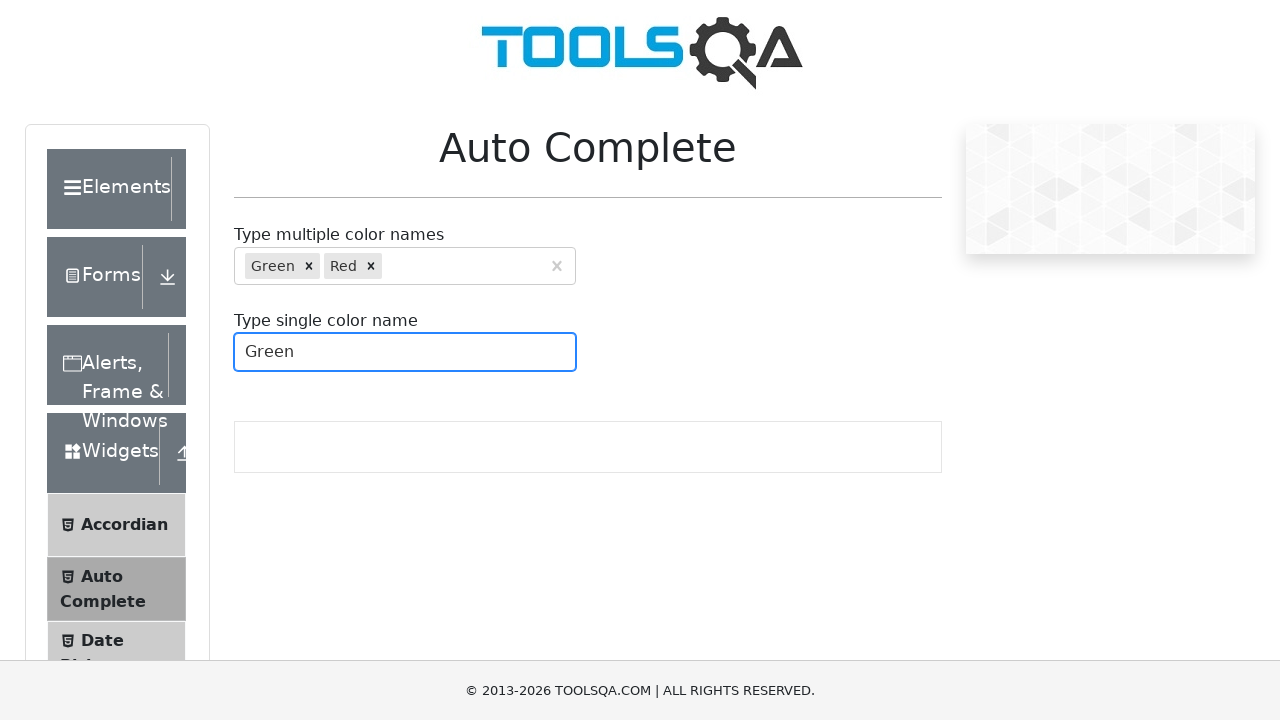